Tests multiple window handling by clicking a link that opens a new window, then switching between windows based on their order and verifying page titles.

Starting URL: http://the-internet.herokuapp.com/windows

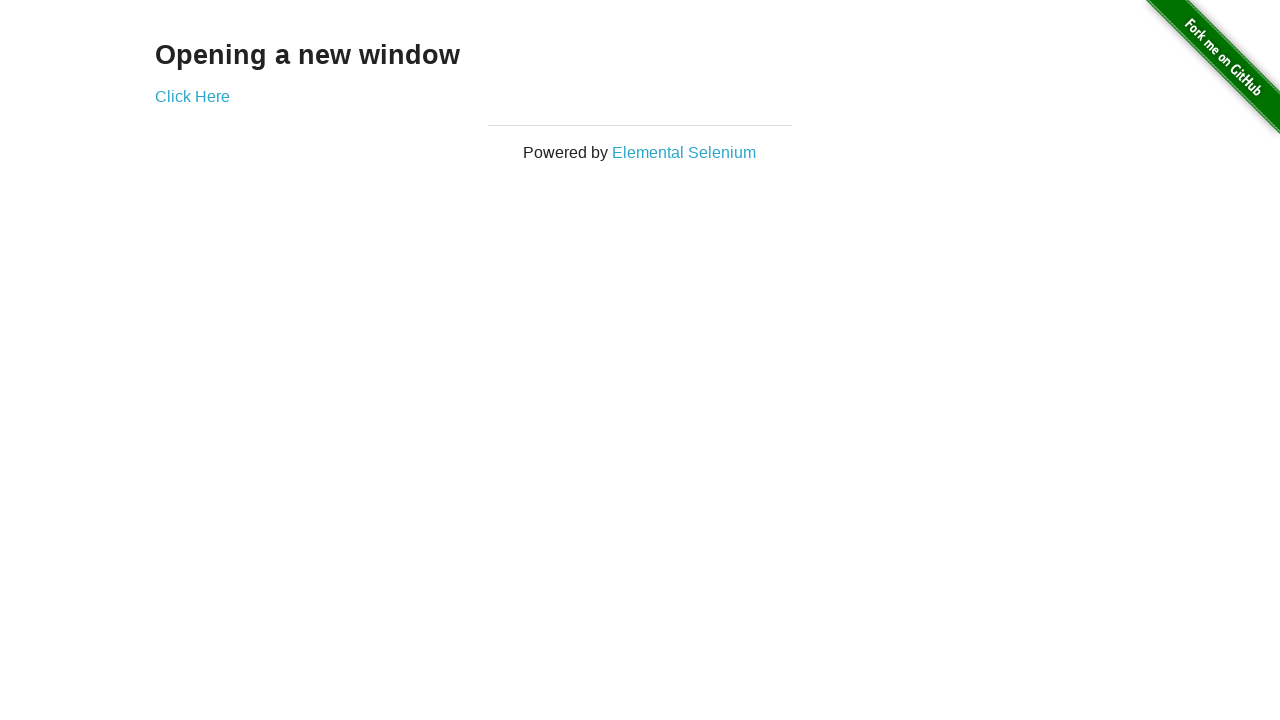

Clicked link to open new window at (192, 96) on .example a
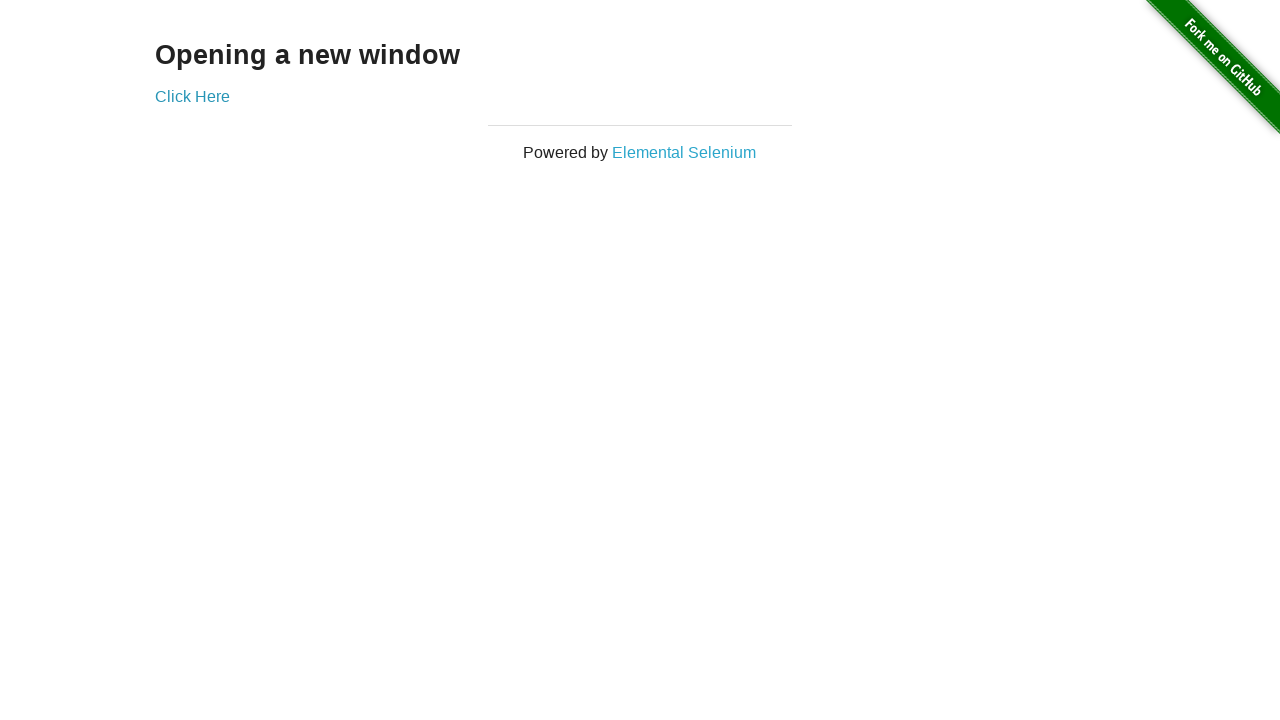

Captured new window page object
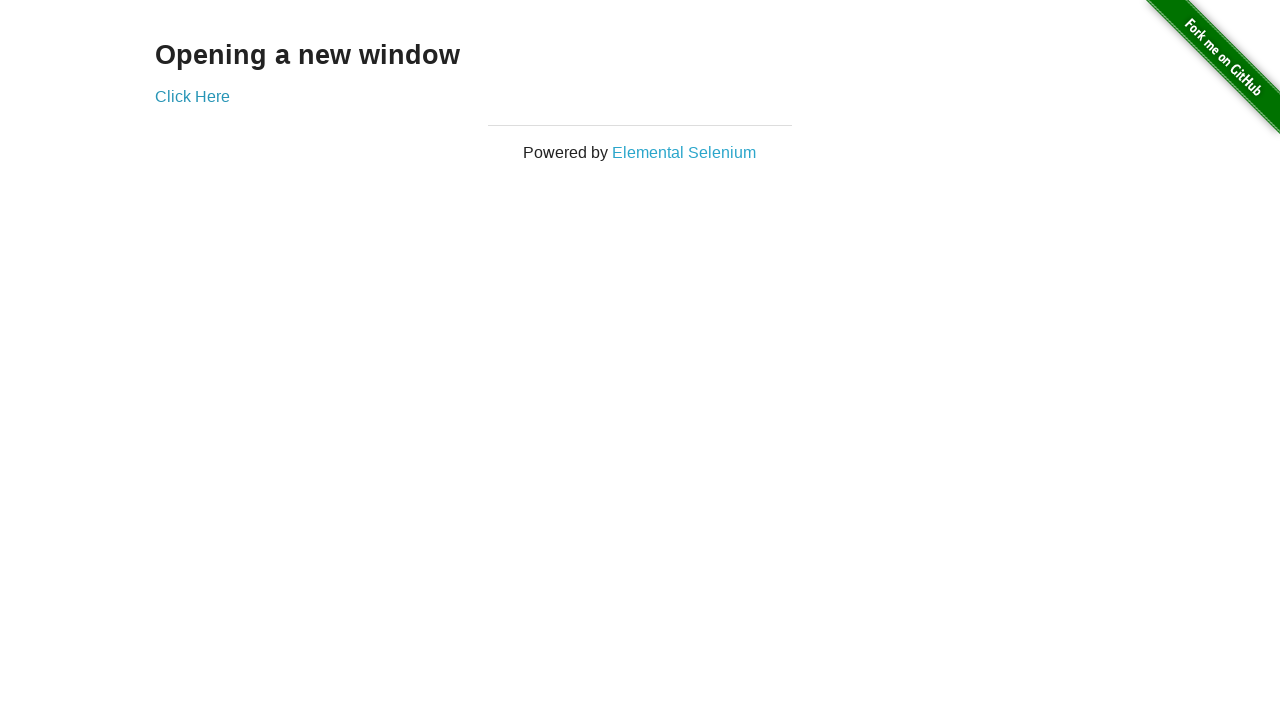

New window page loaded completely
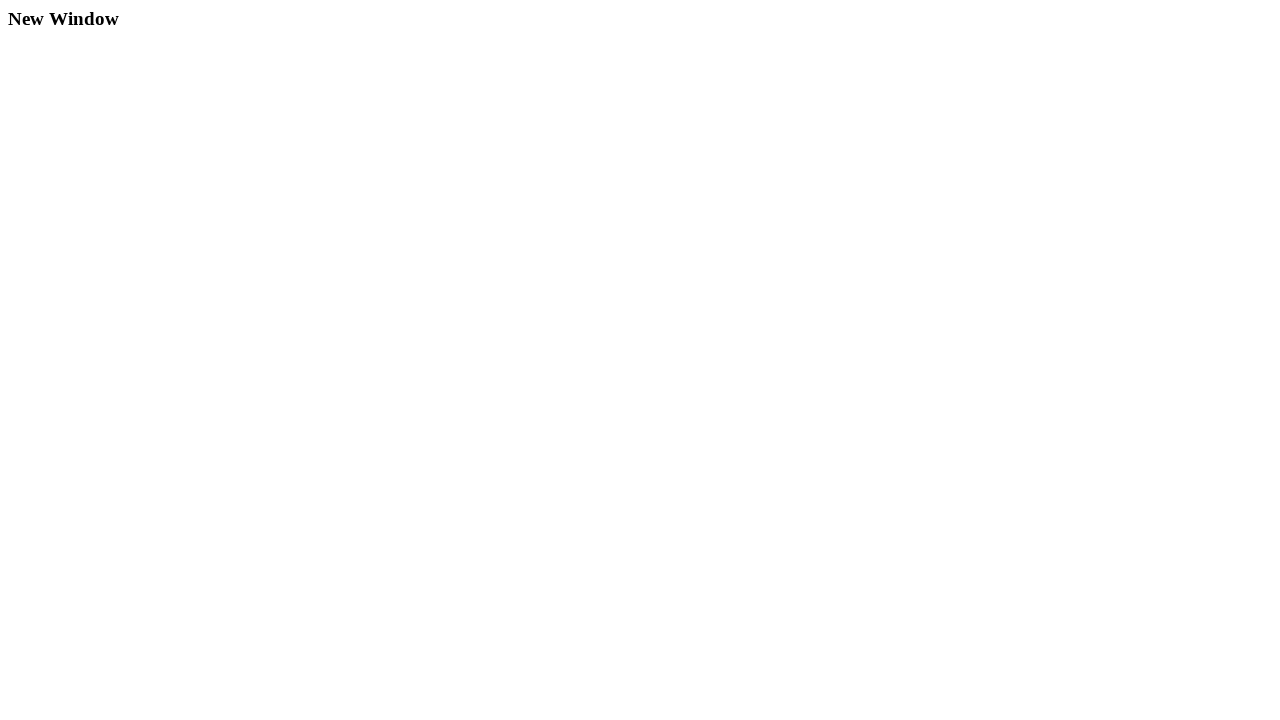

Verified original window title is not 'New Window'
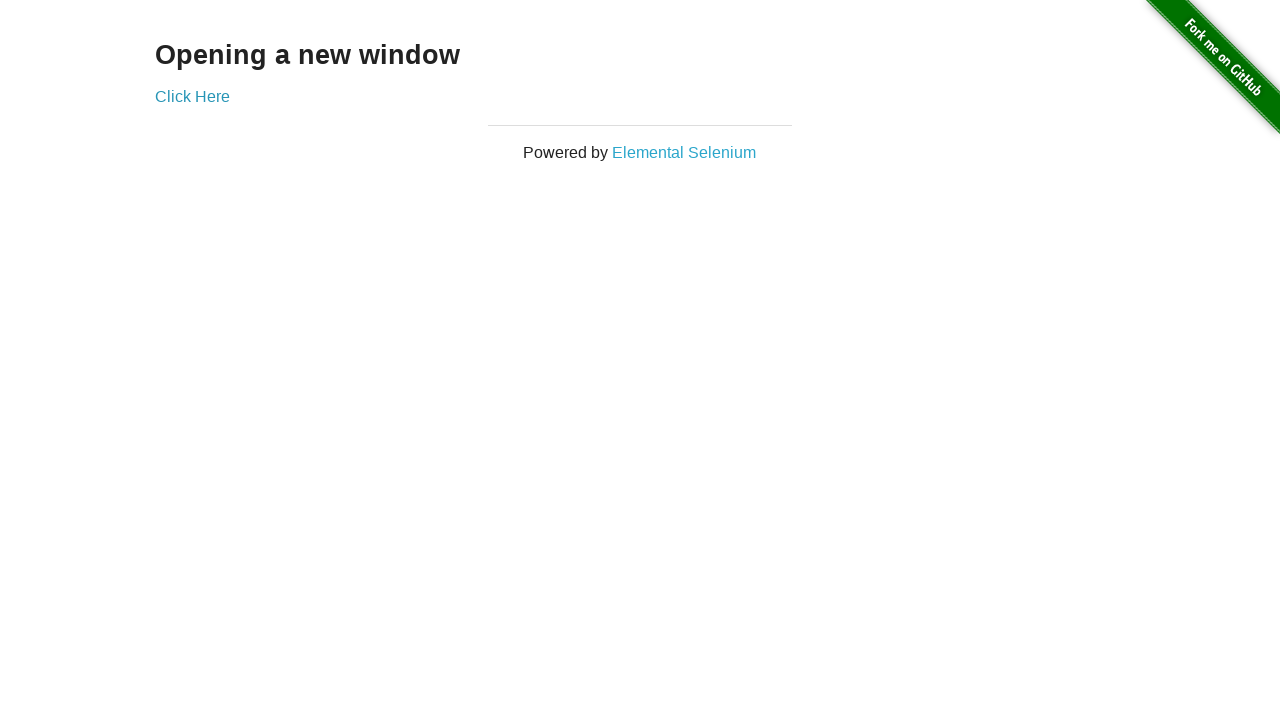

Verified new window title is 'New Window'
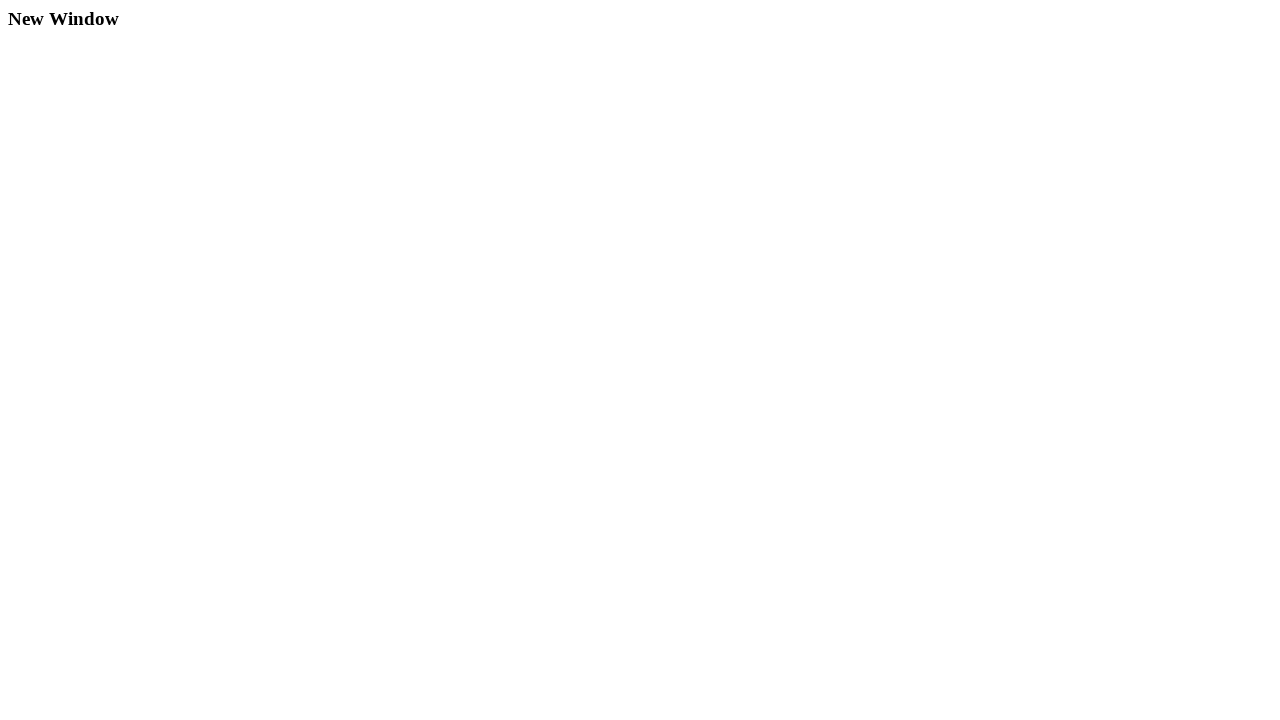

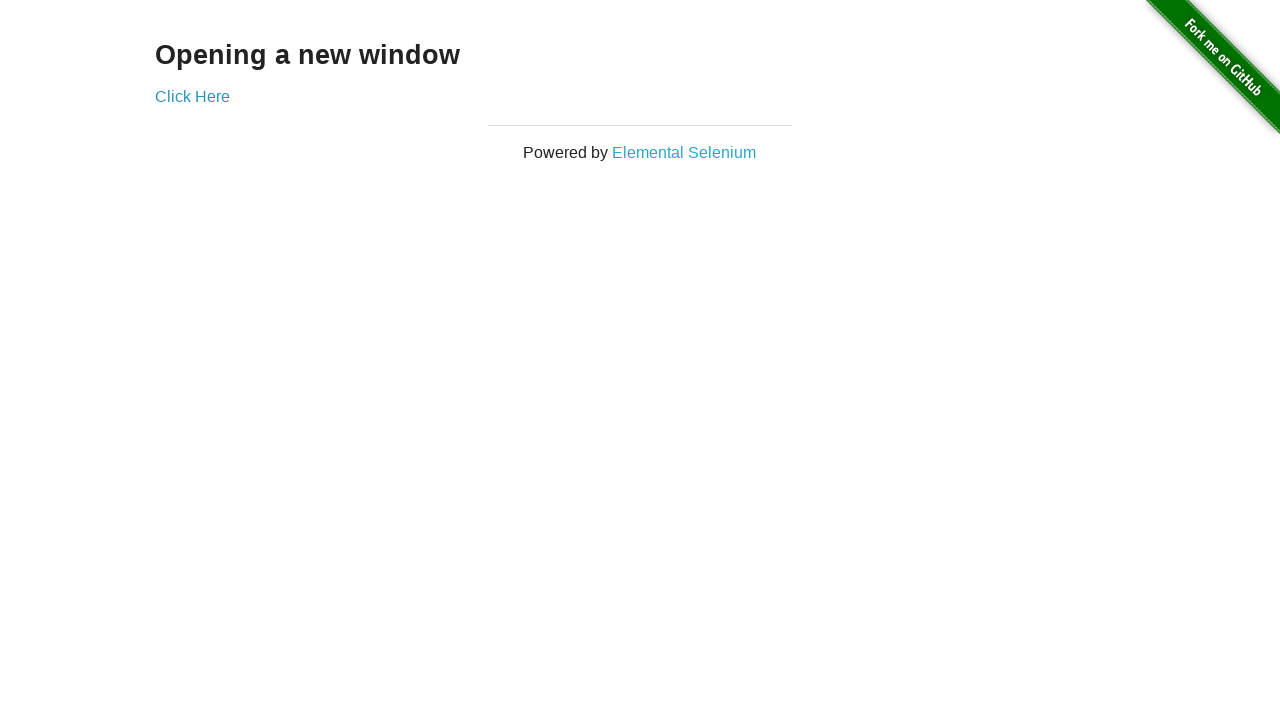